Tests the vegetable shopping site by typing a search query, filtering products, and adding a specific product (Cashews) to the cart by clicking its button.

Starting URL: https://rahulshettyacademy.com/seleniumPractise/#/

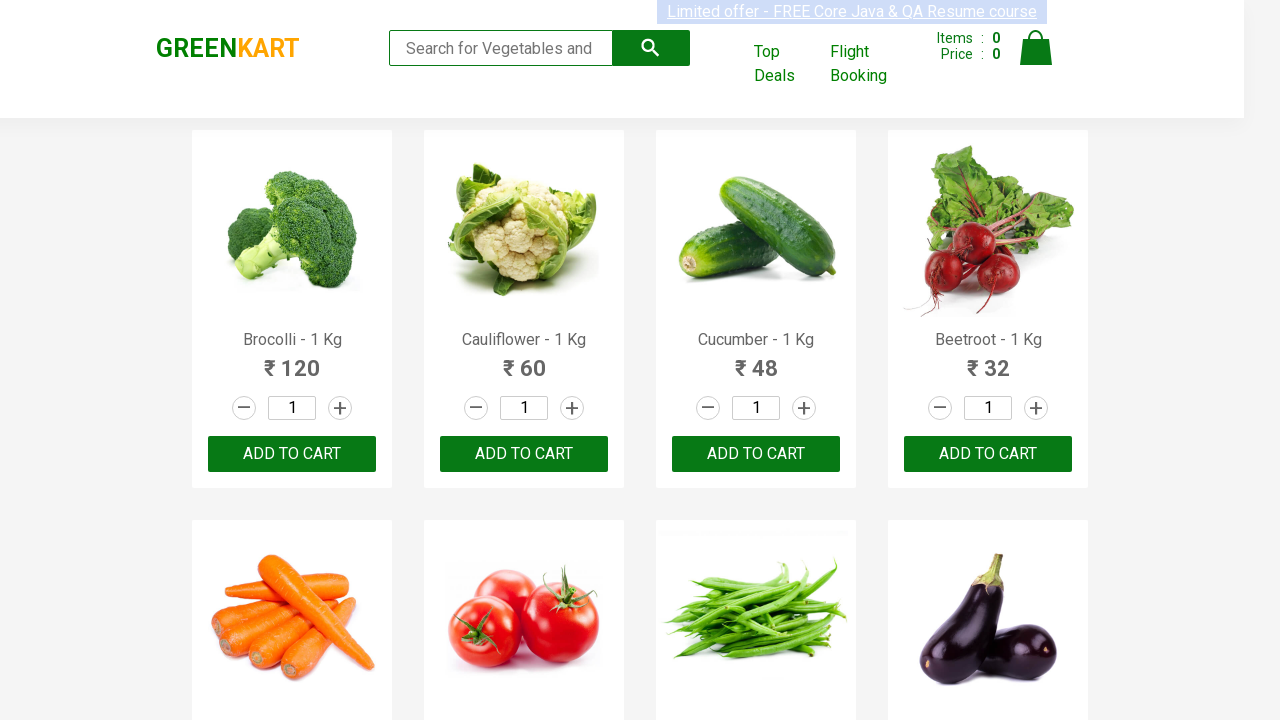

Filled search box with 'ca' to search for vegetables on .search-keyword
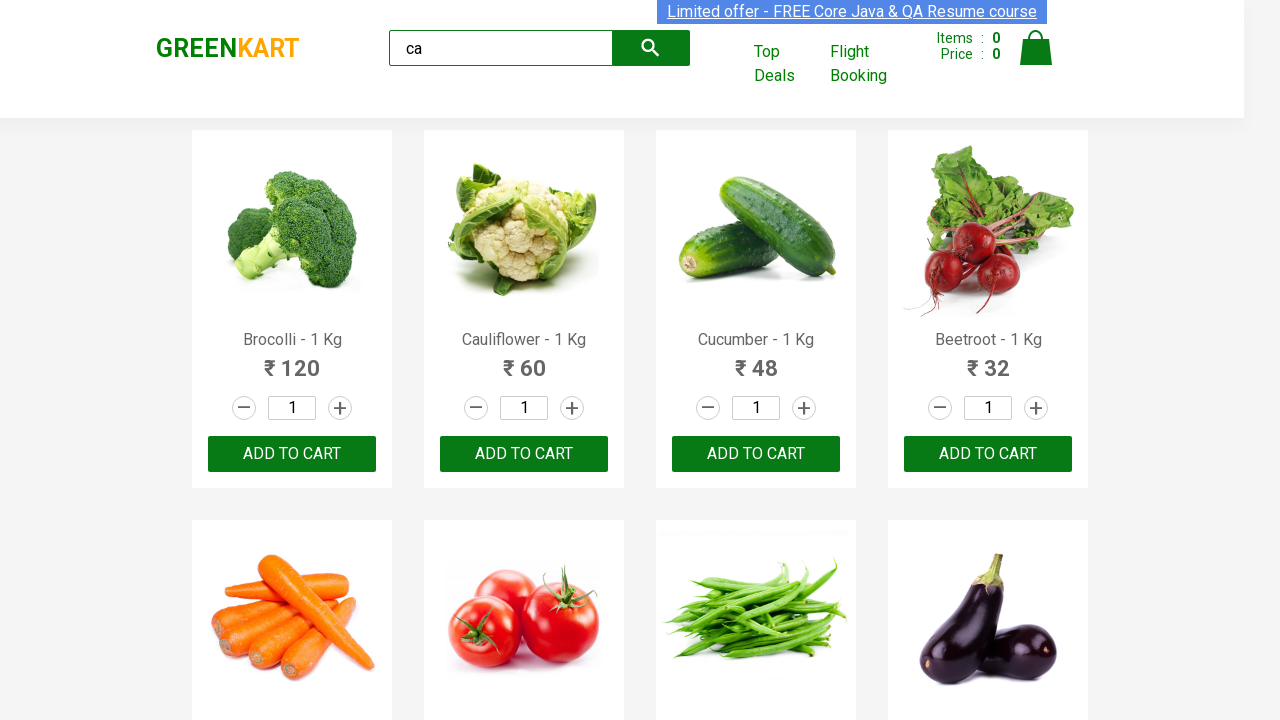

Waited for product list to load after search
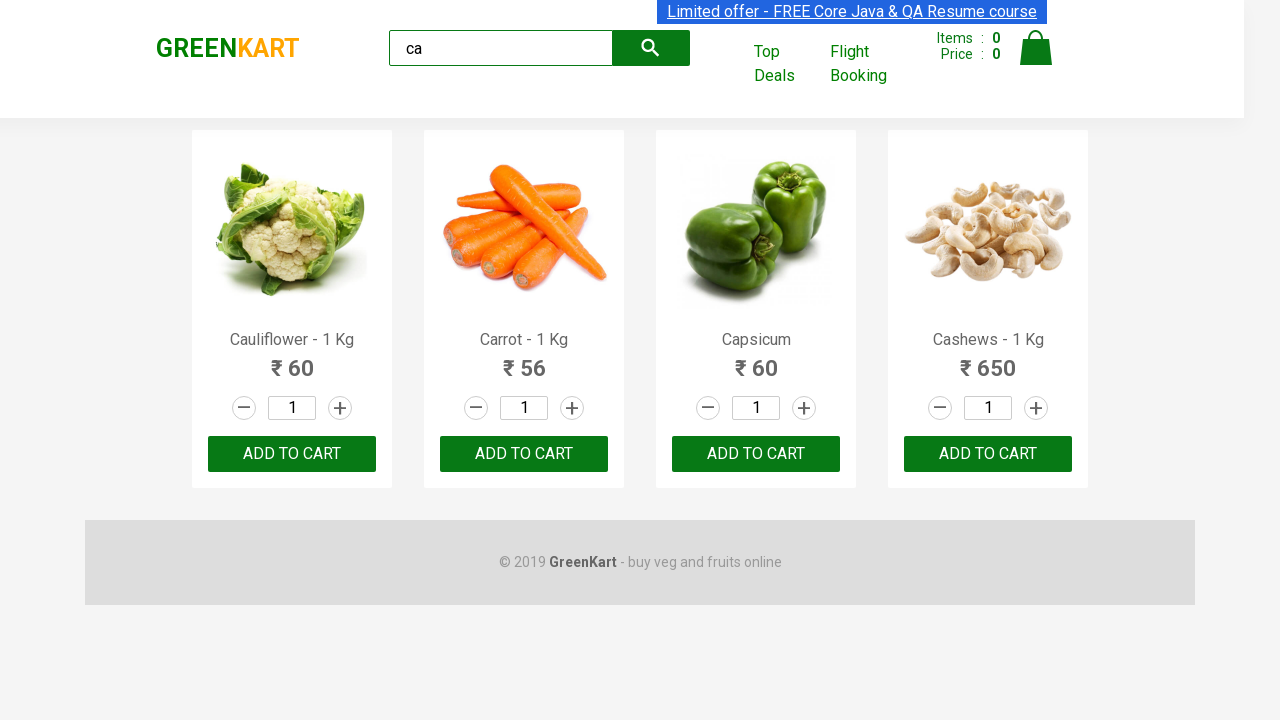

Retrieved all product elements from the page
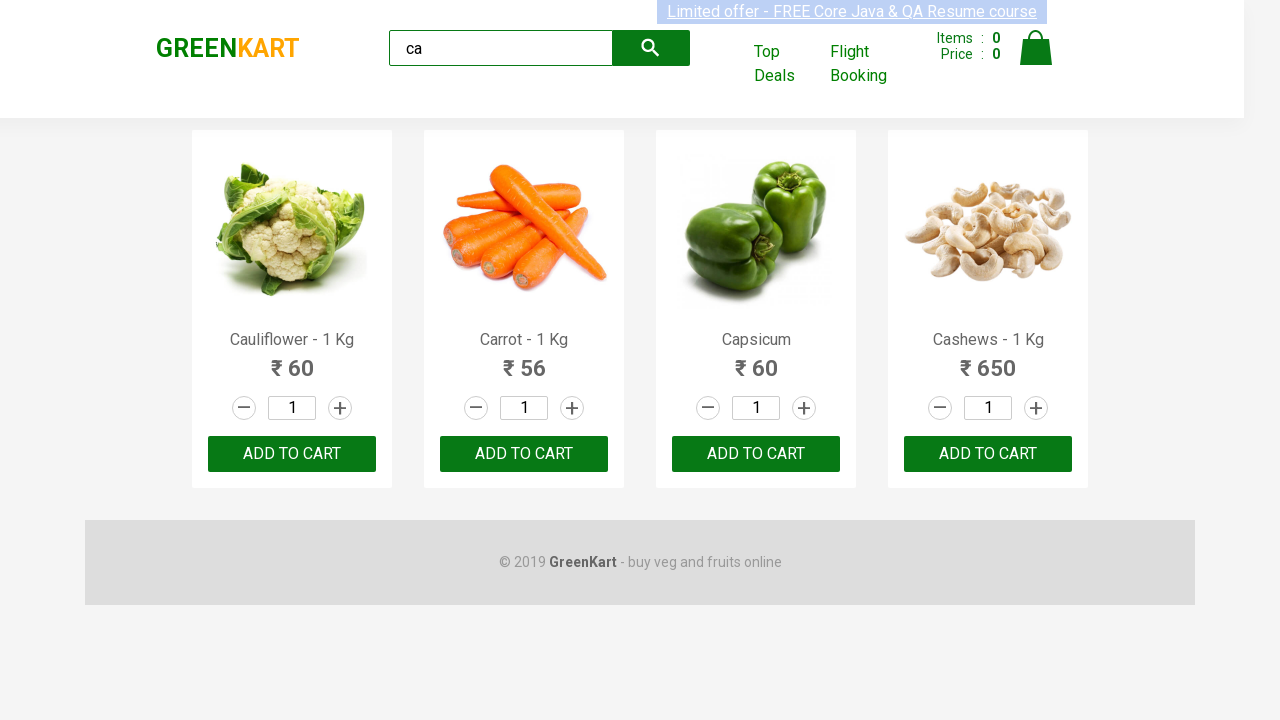

Retrieved product name: Cauliflower - 1 Kg
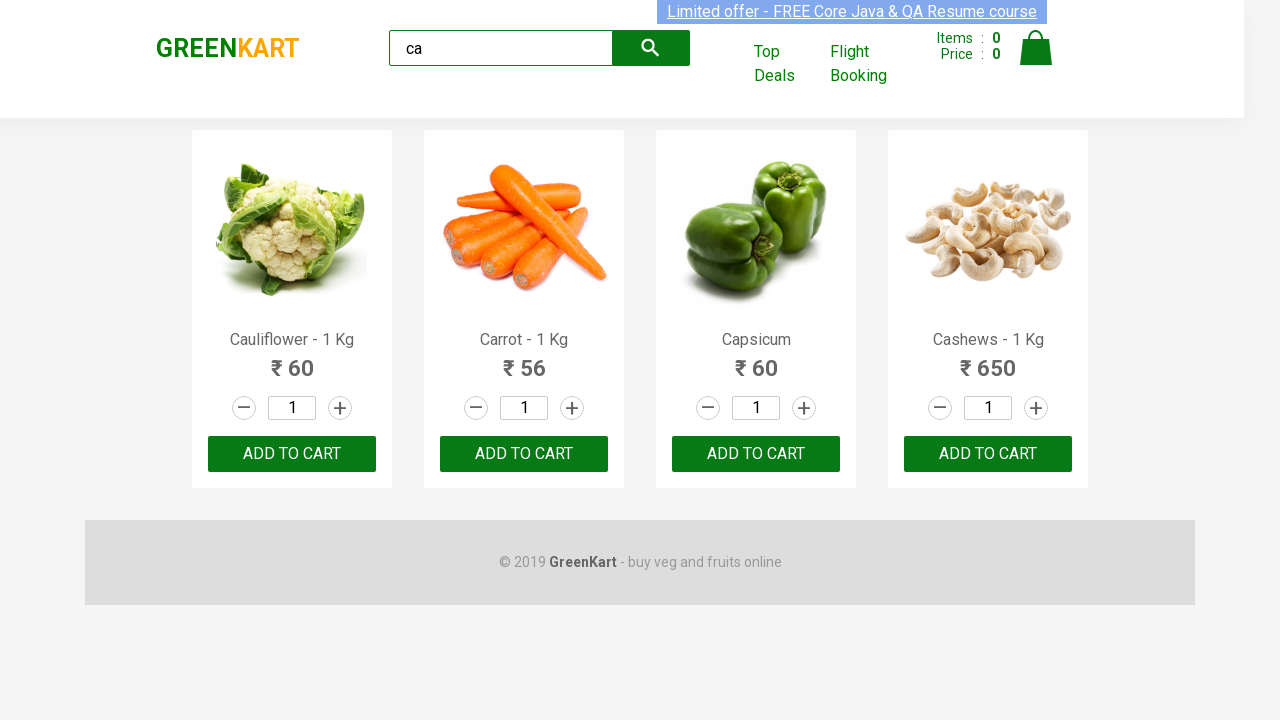

Retrieved product name: Carrot - 1 Kg
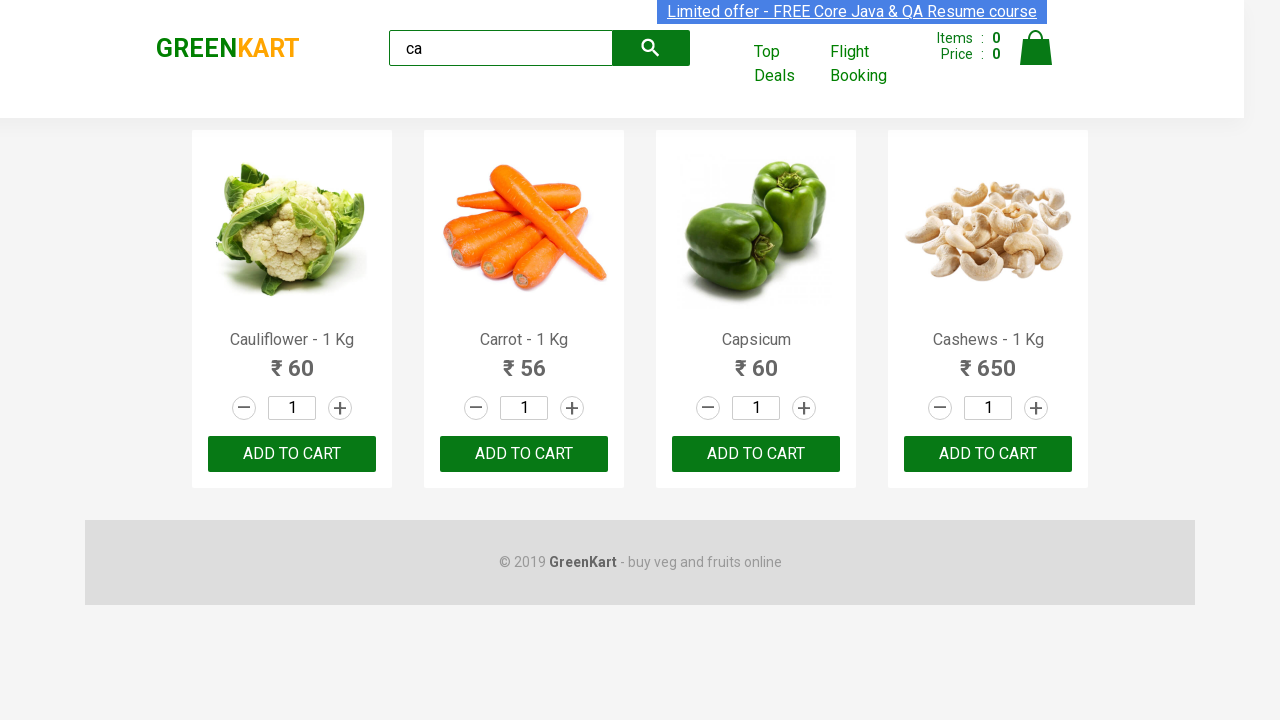

Retrieved product name: Capsicum
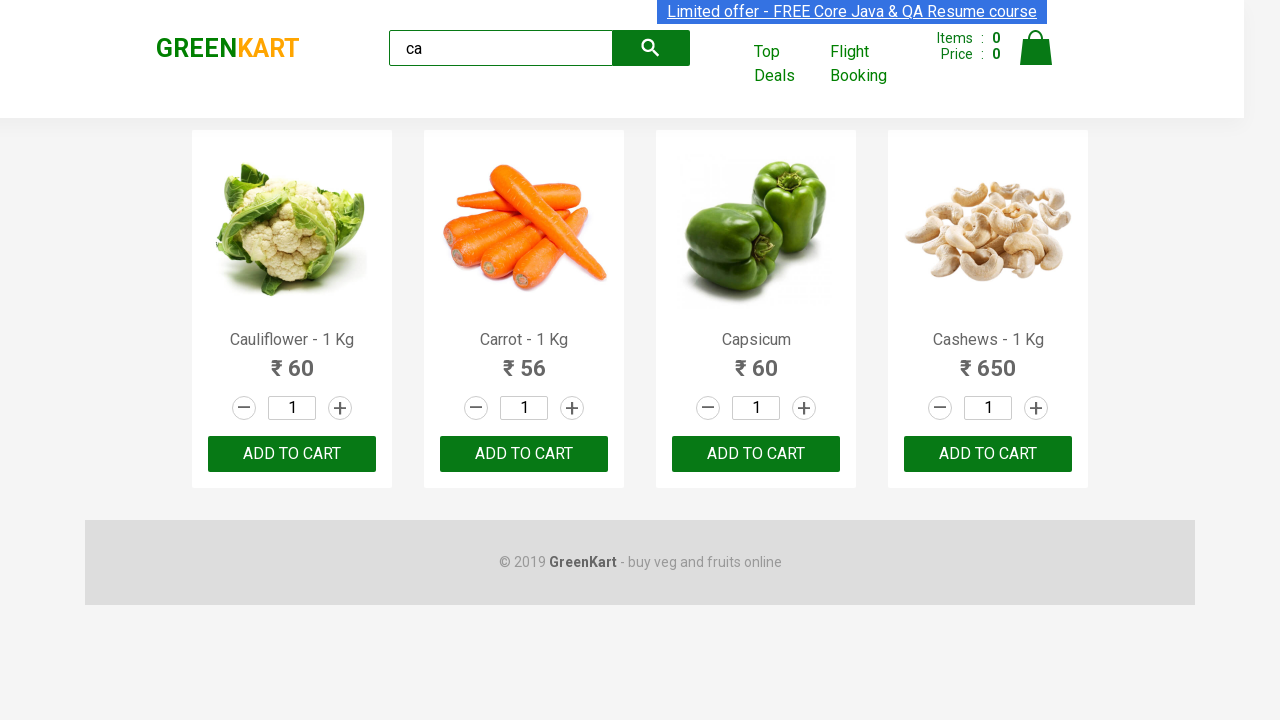

Retrieved product name: Cashews - 1 Kg
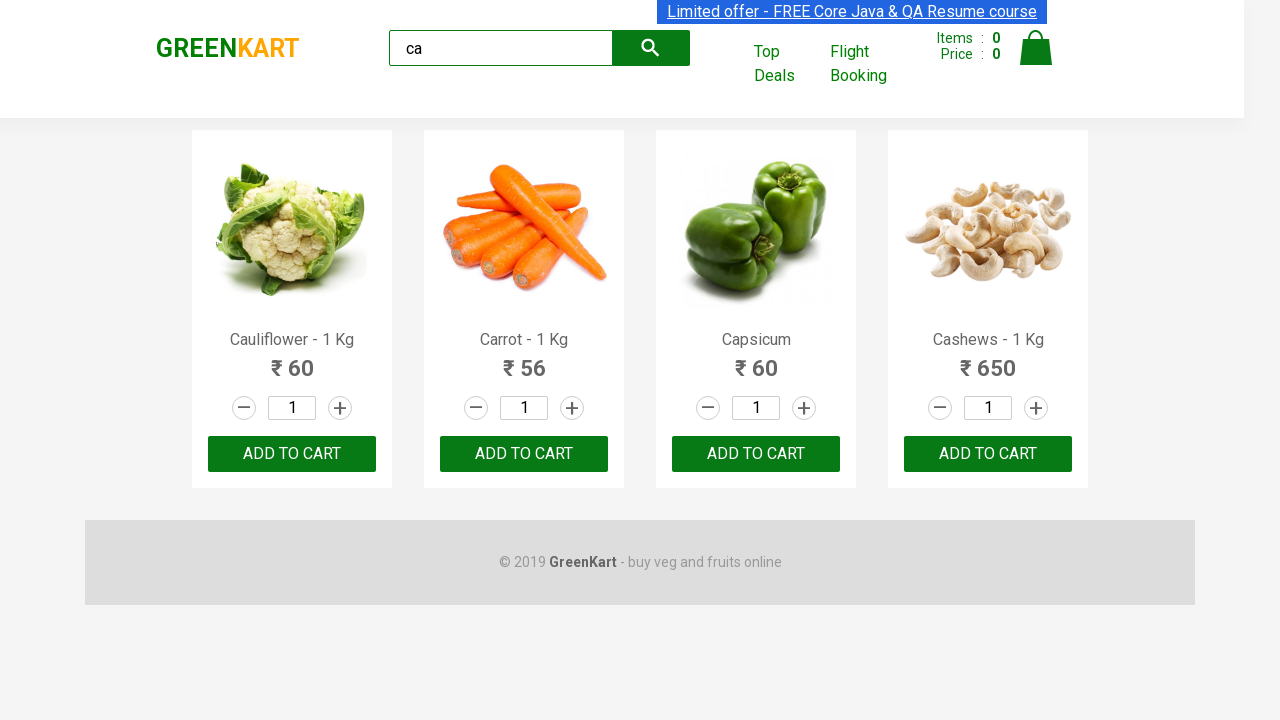

Clicked Add to Cart button for Cashews product at (988, 454) on .products .product >> nth=3 >> button
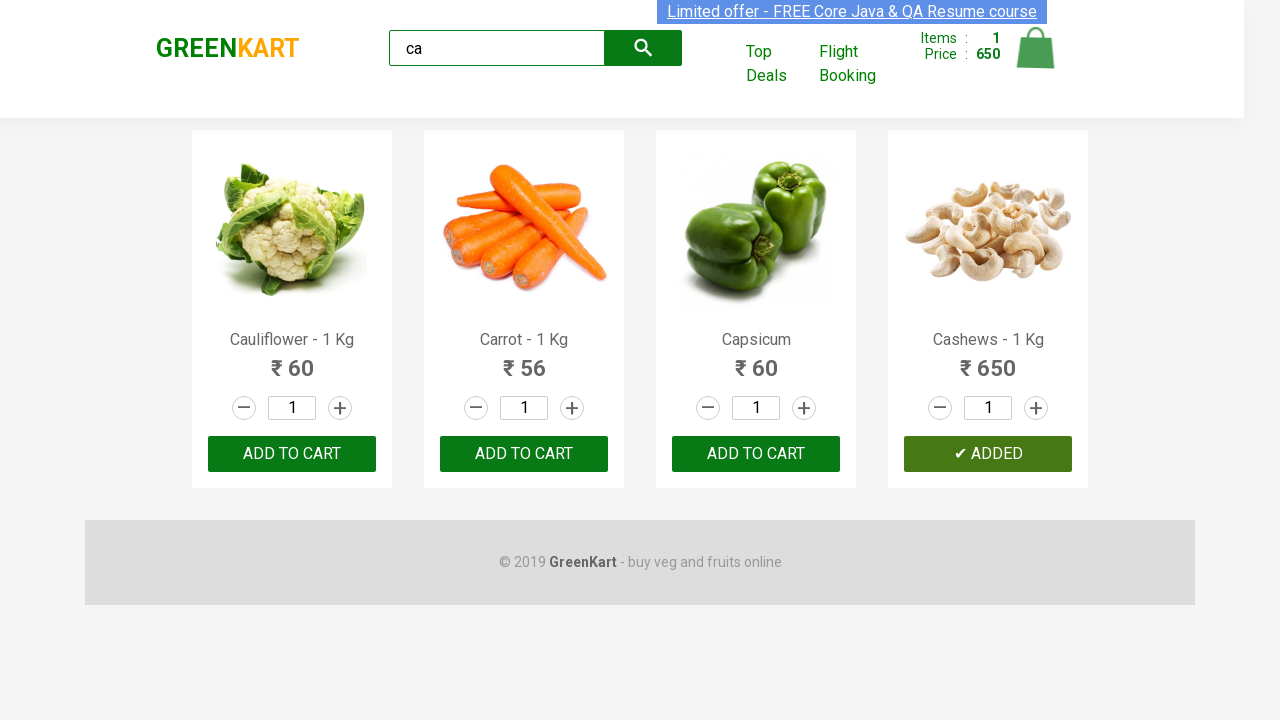

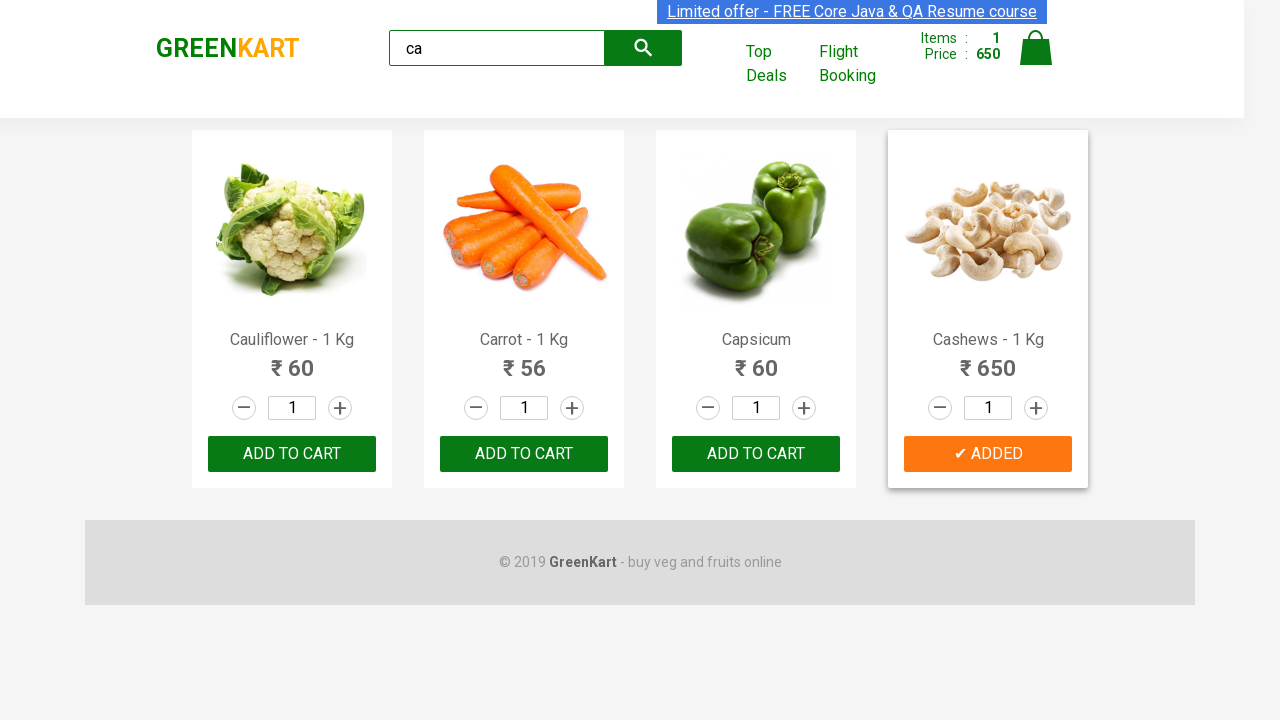